Tests checkbox interactions by checking the Apple checkbox, then conditionally checking Microsoft and Tesla checkboxes based on Apple's checked state

Starting URL: https://techglobal-training.com/frontend

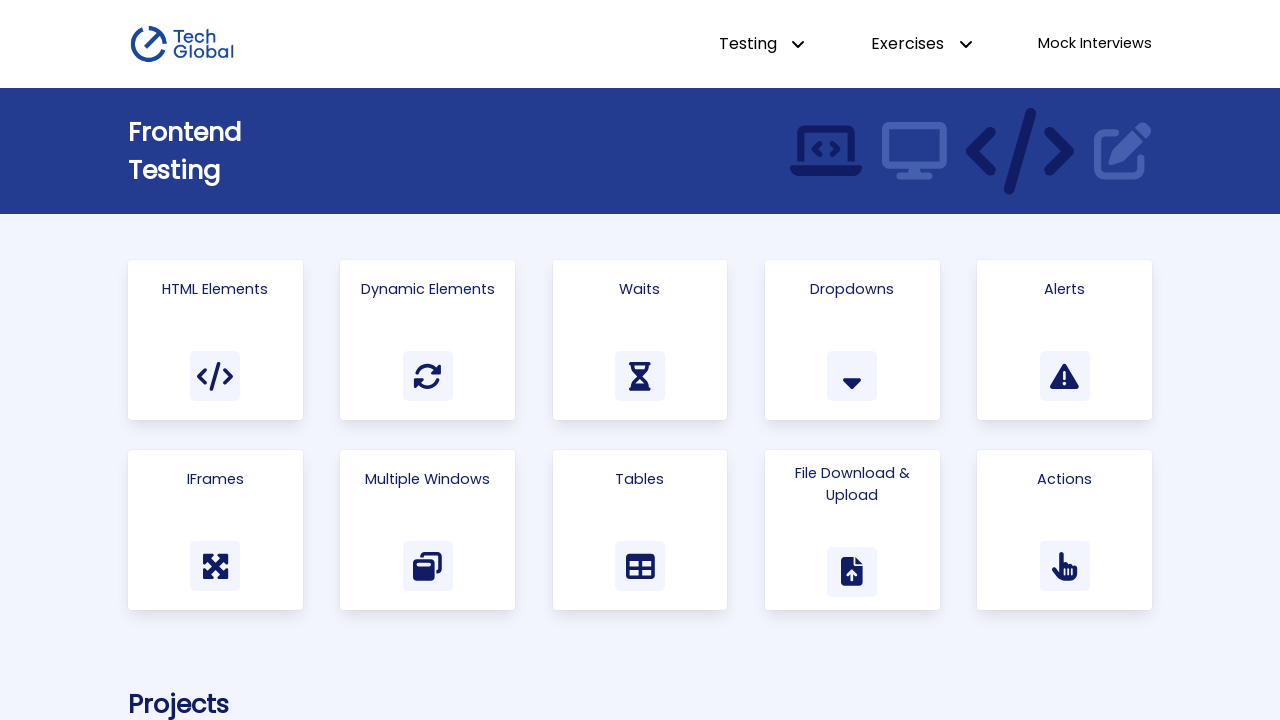

Clicked on 'Html Elements' link to navigate to test page at (215, 340) on a:has-text("Html Elements")
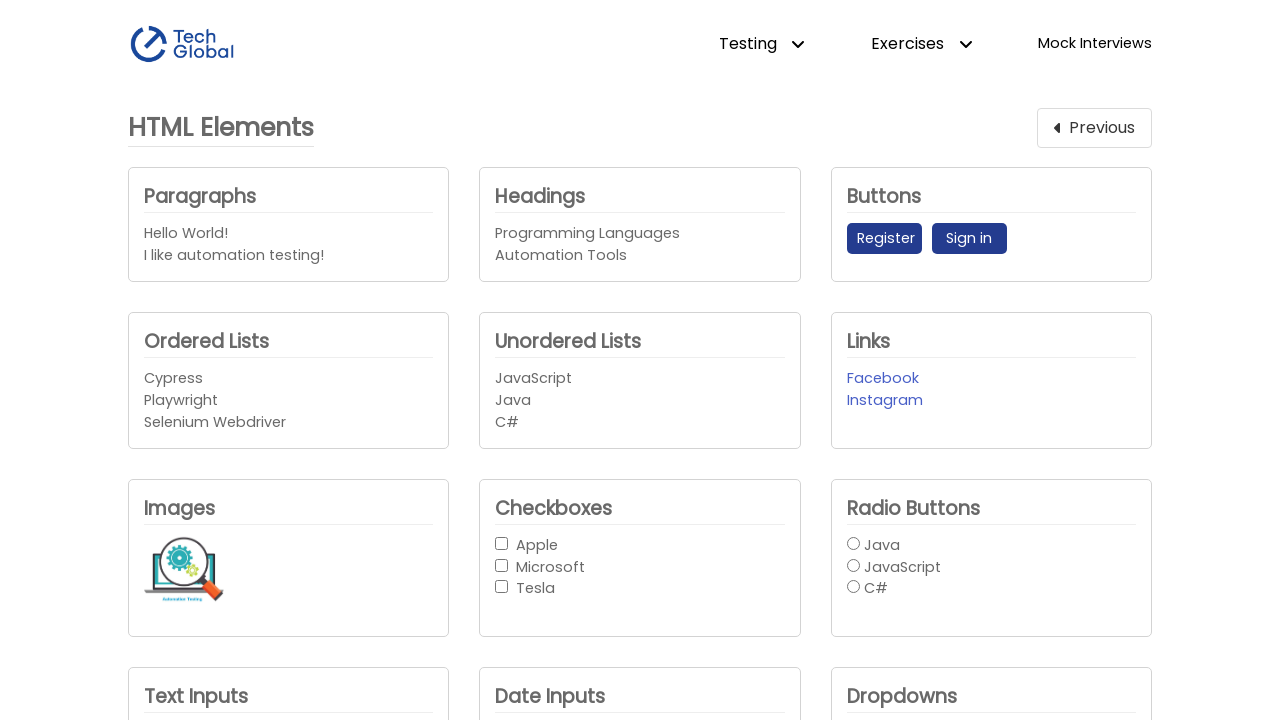

Located Apple checkbox element
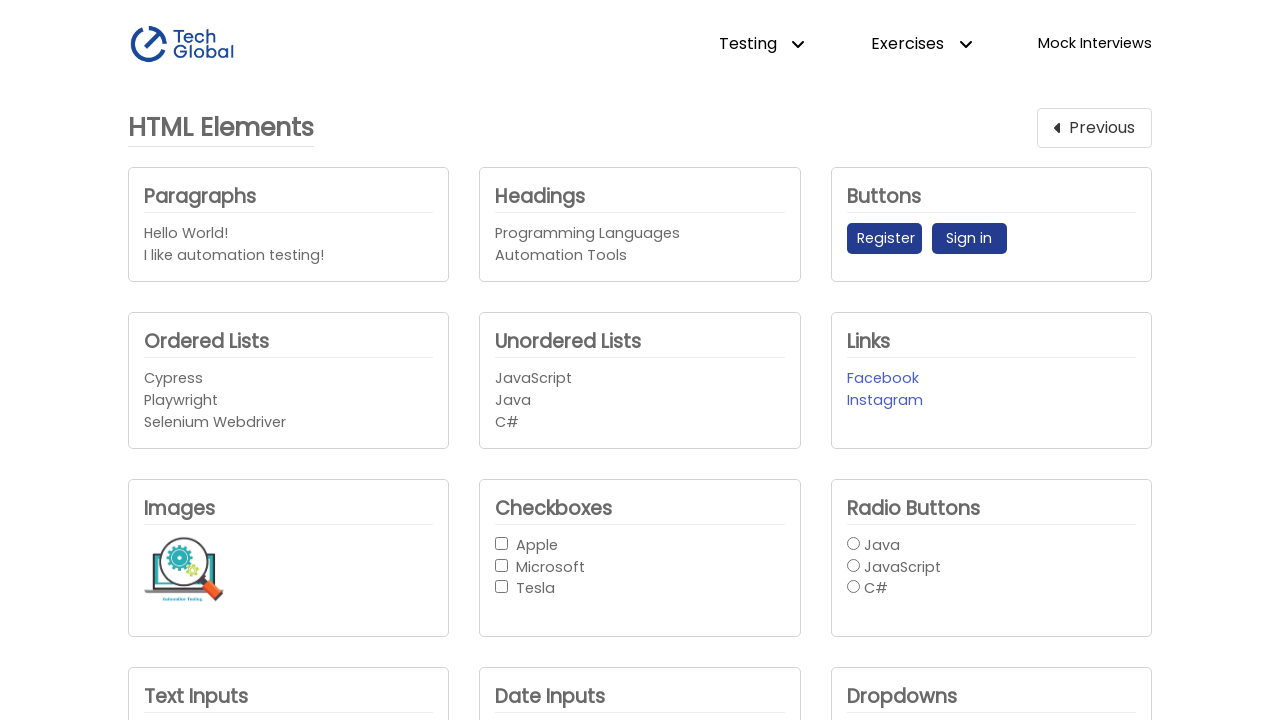

Located Microsoft checkbox element
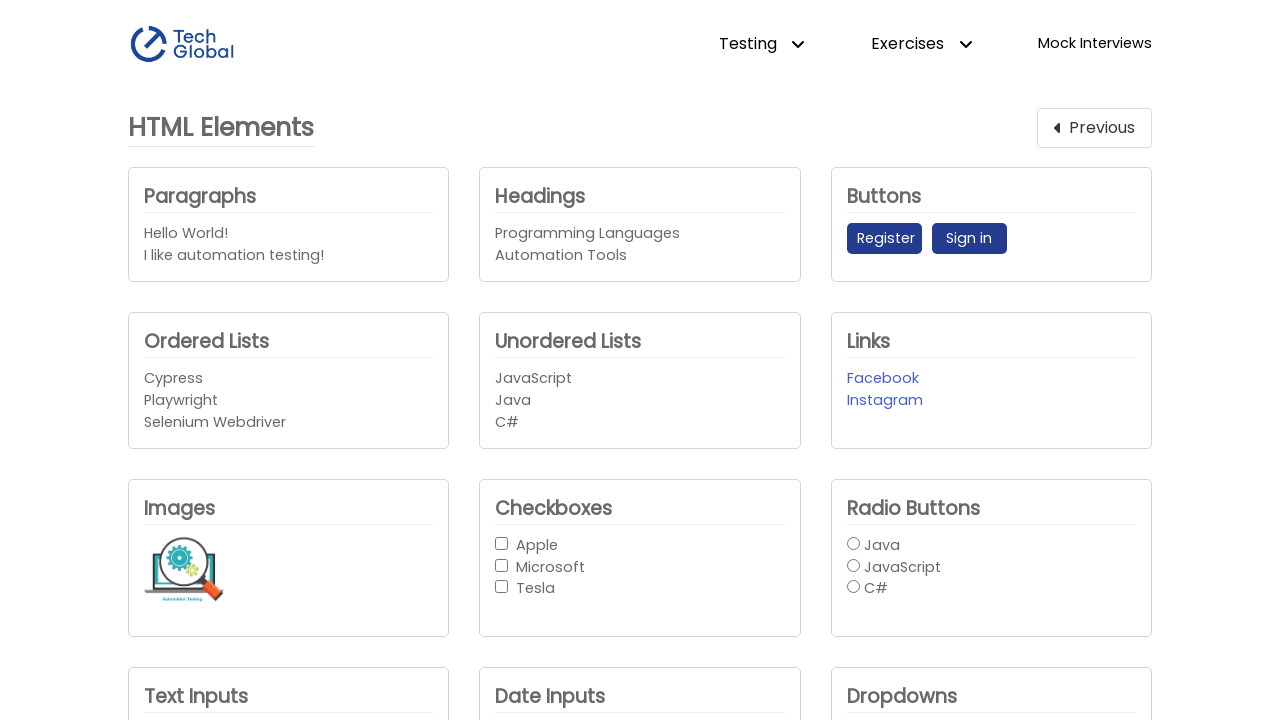

Located Tesla checkbox element
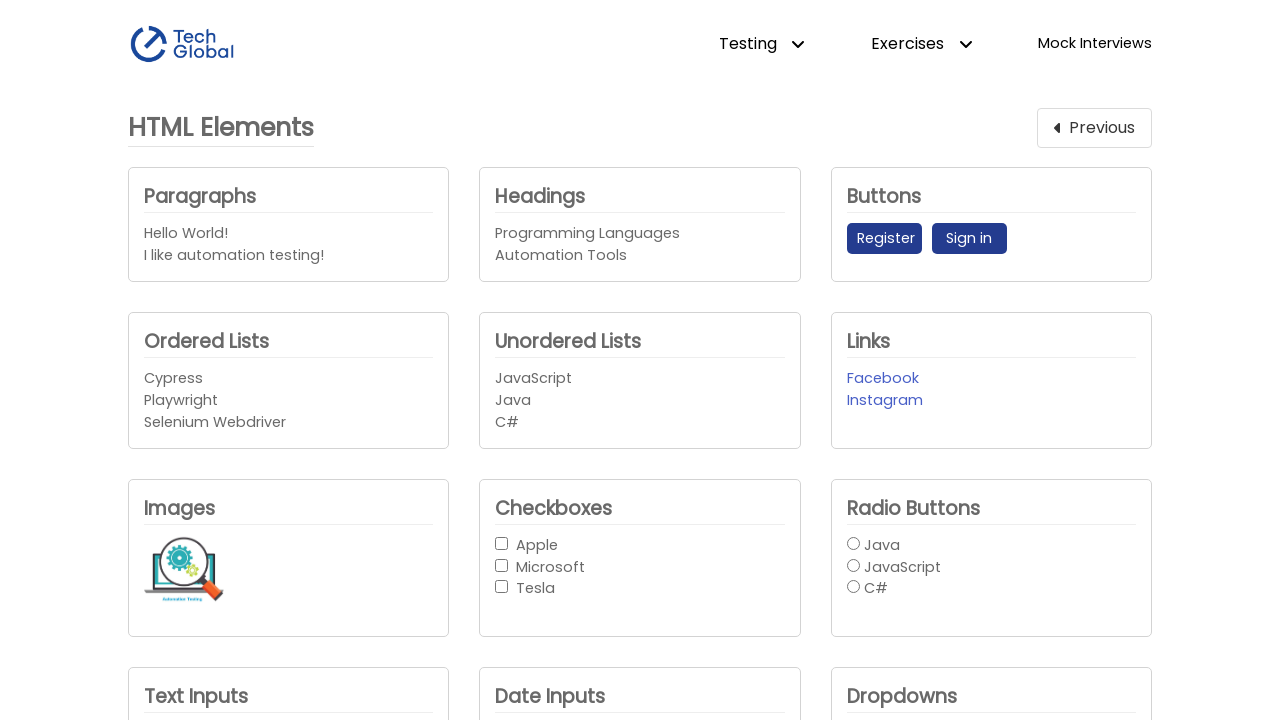

Checked the Apple checkbox at (502, 543) on internal:role=checkbox[name="Apple"i]
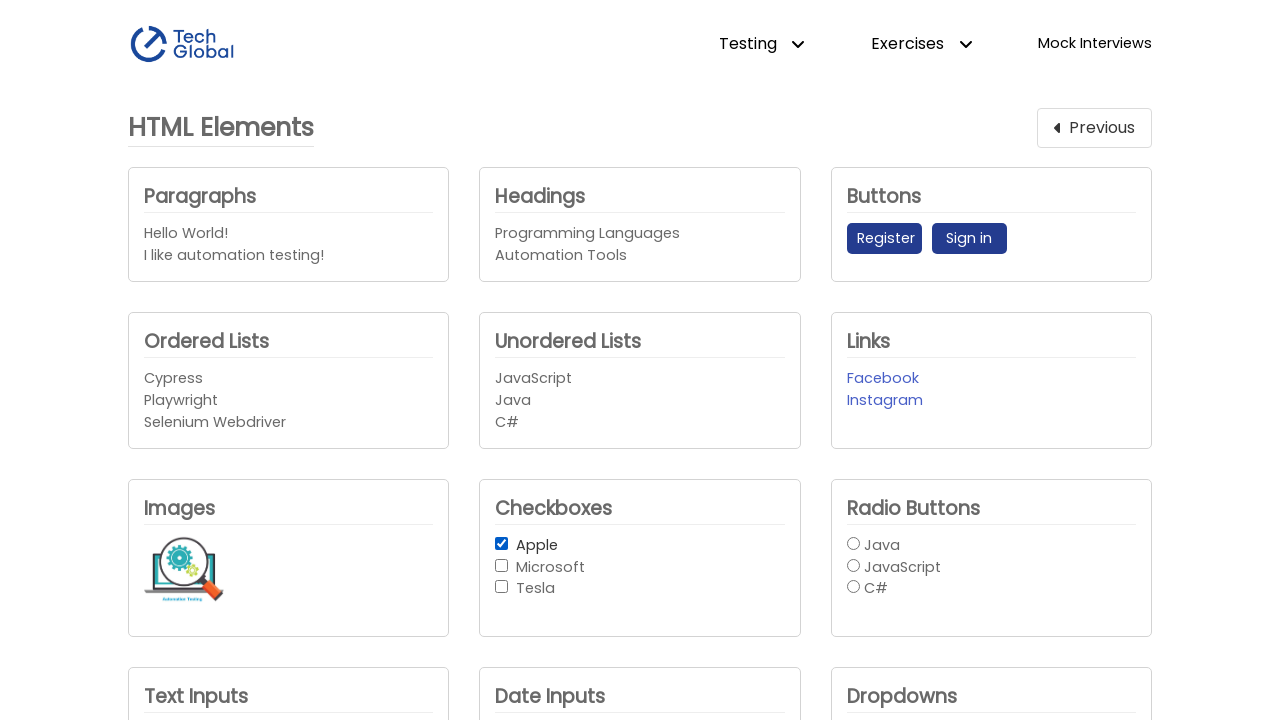

Retrieved Apple checkbox state: True
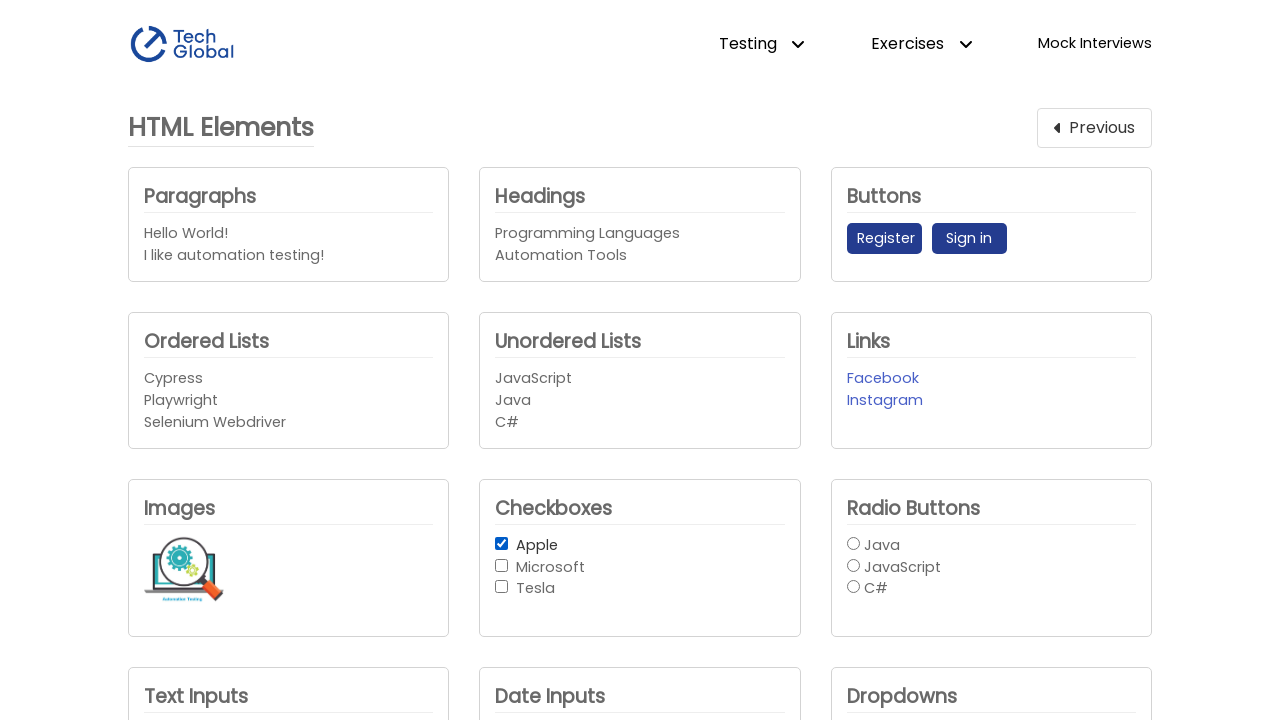

Apple is checked - checked Microsoft checkbox at (502, 565) on internal:role=checkbox[name="Microsoft"i]
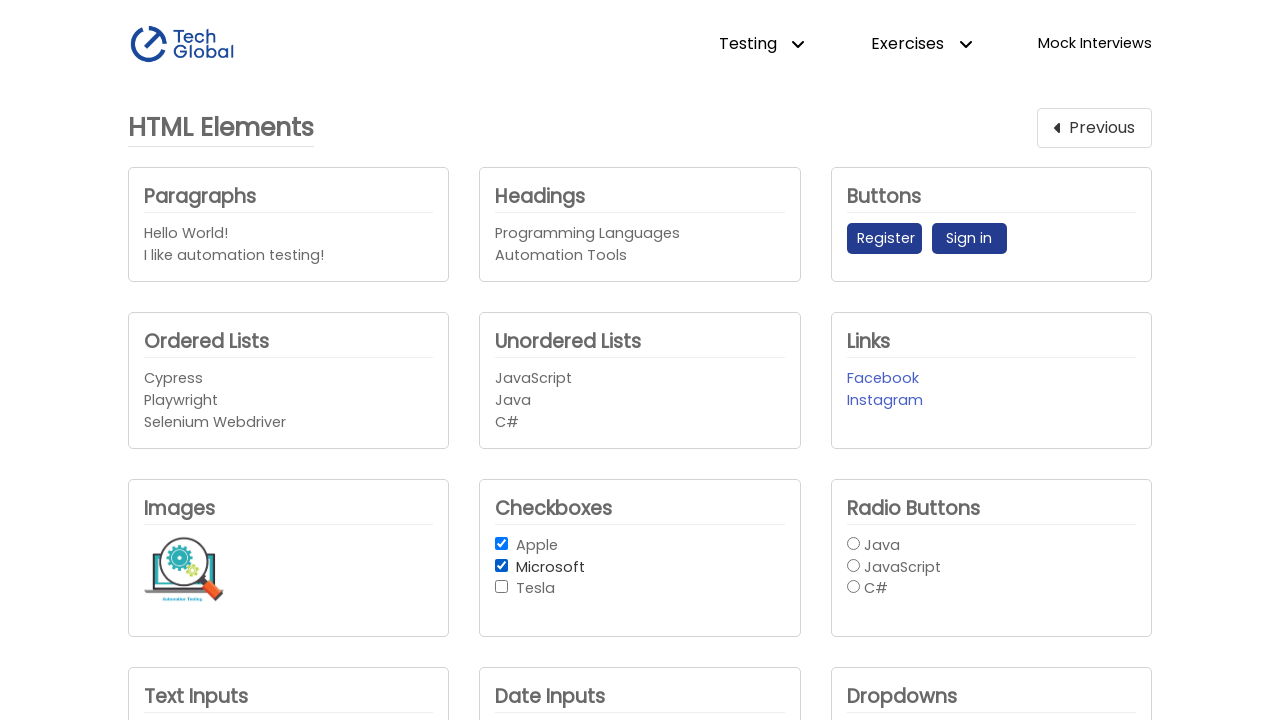

Apple is checked - checked Tesla checkbox at (502, 587) on #checkbox_3
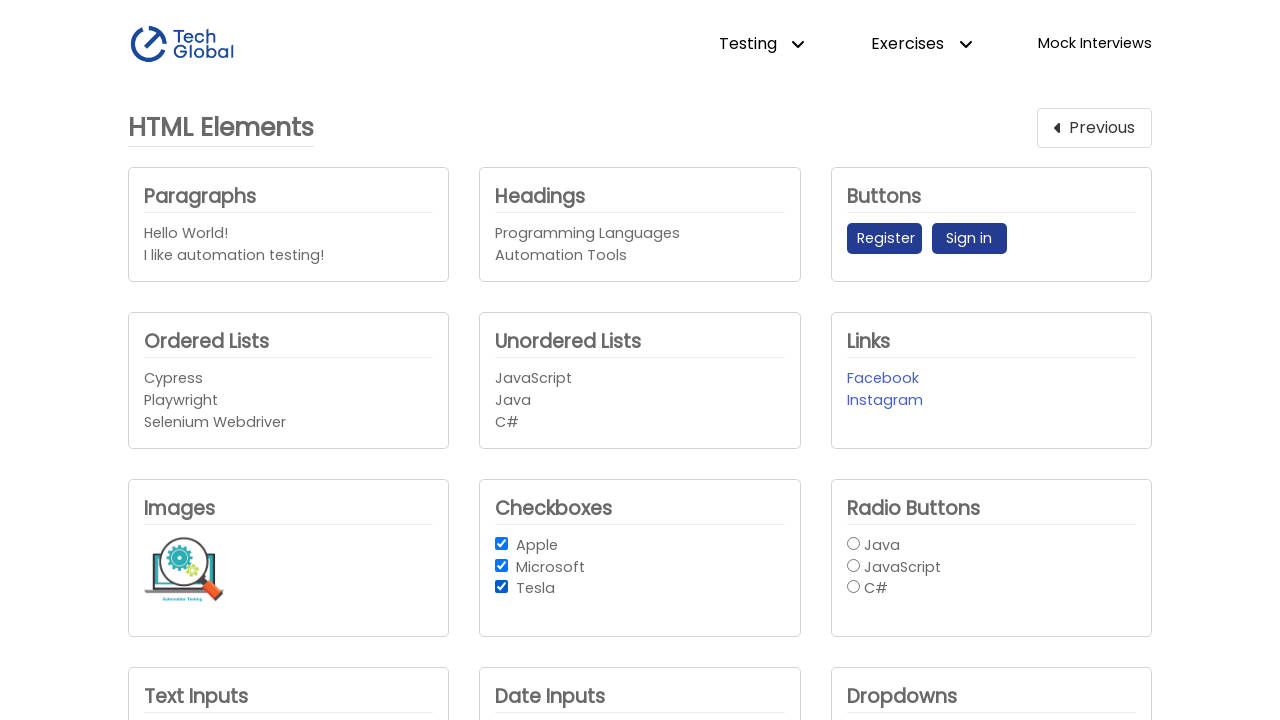

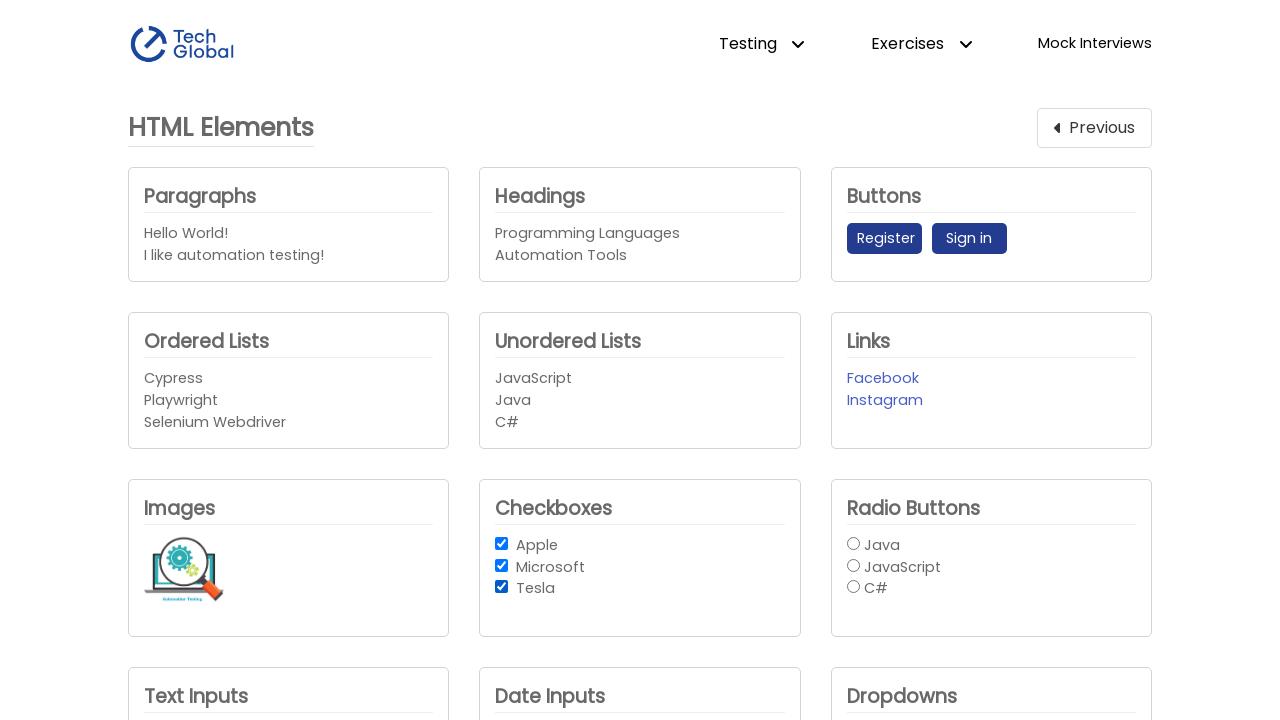